Tests JavaScript alert handling by clicking three different alert buttons (JS Alert, JS Confirm, JS Prompt), accepting the first alert, dismissing the second, and entering text then accepting the third prompt alert.

Starting URL: https://the-internet.herokuapp.com/javascript_alerts

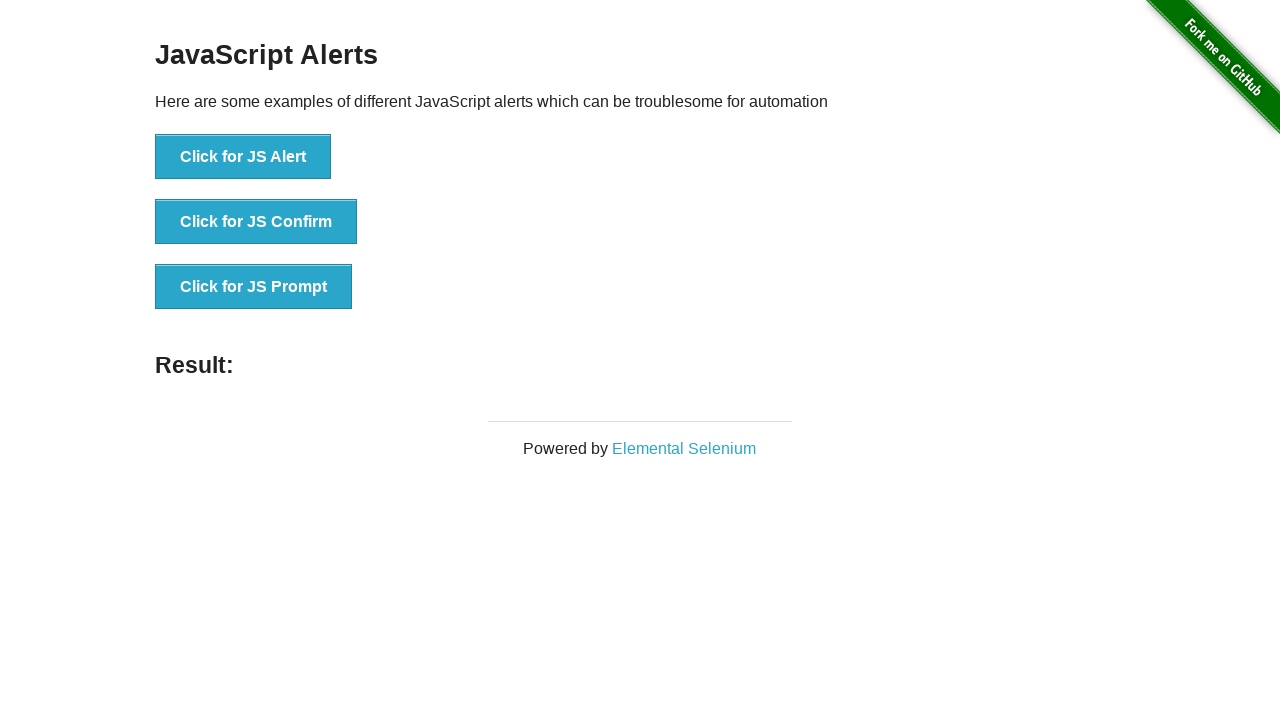

Clicked JS Alert button at (243, 157) on button[onclick='jsAlert()']
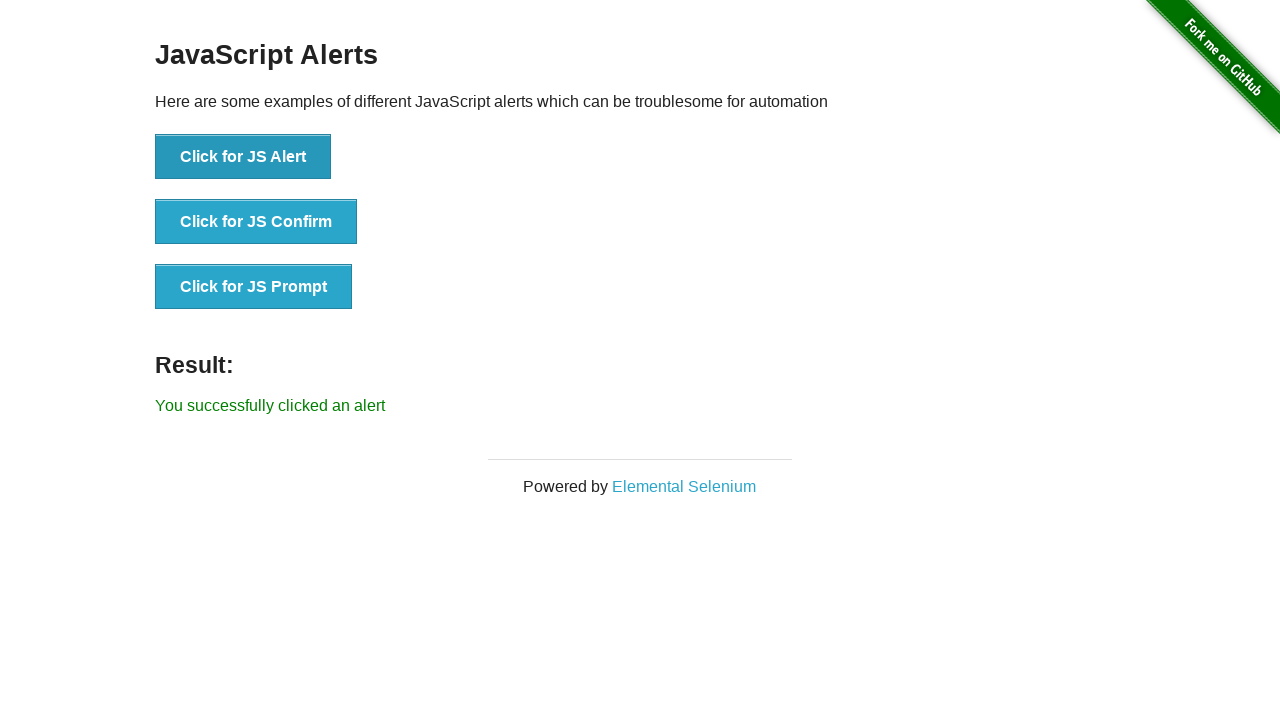

Set up dialog handler to accept alerts
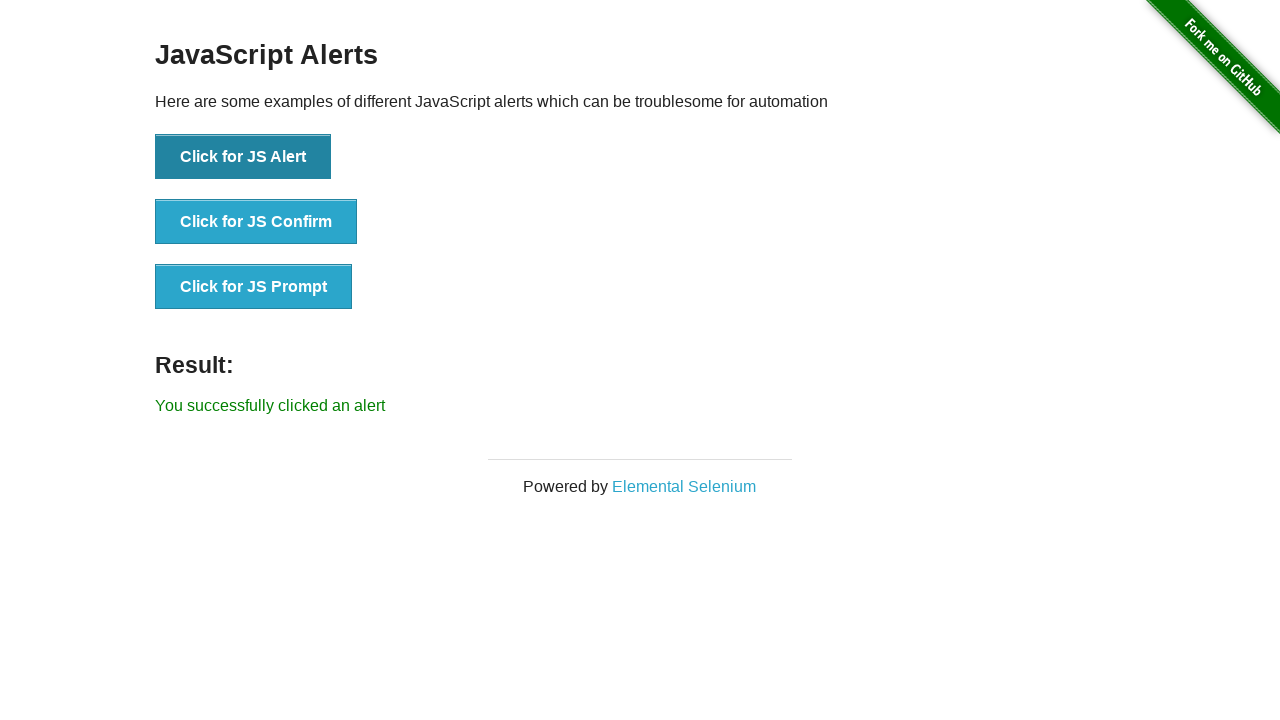

Waited for JS Alert to be handled
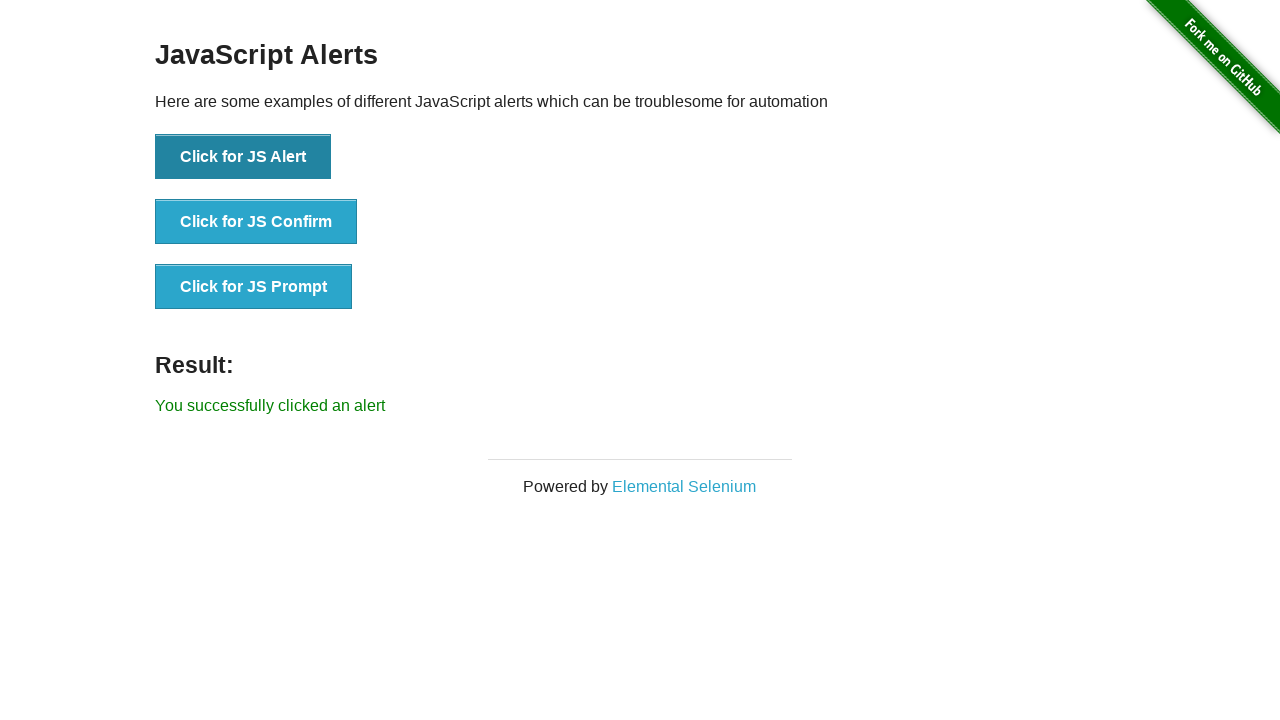

Set up dialog handler to dismiss confirmation
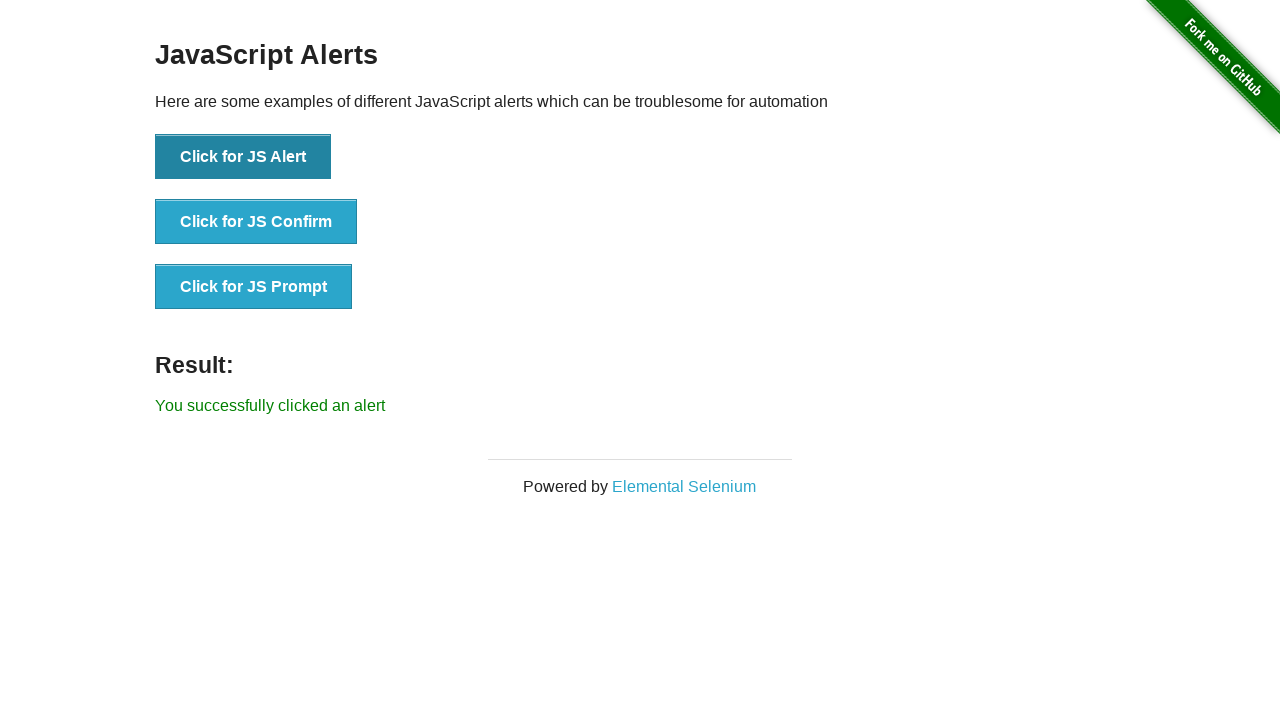

Clicked JS Confirm button at (256, 222) on button[onclick='jsConfirm()']
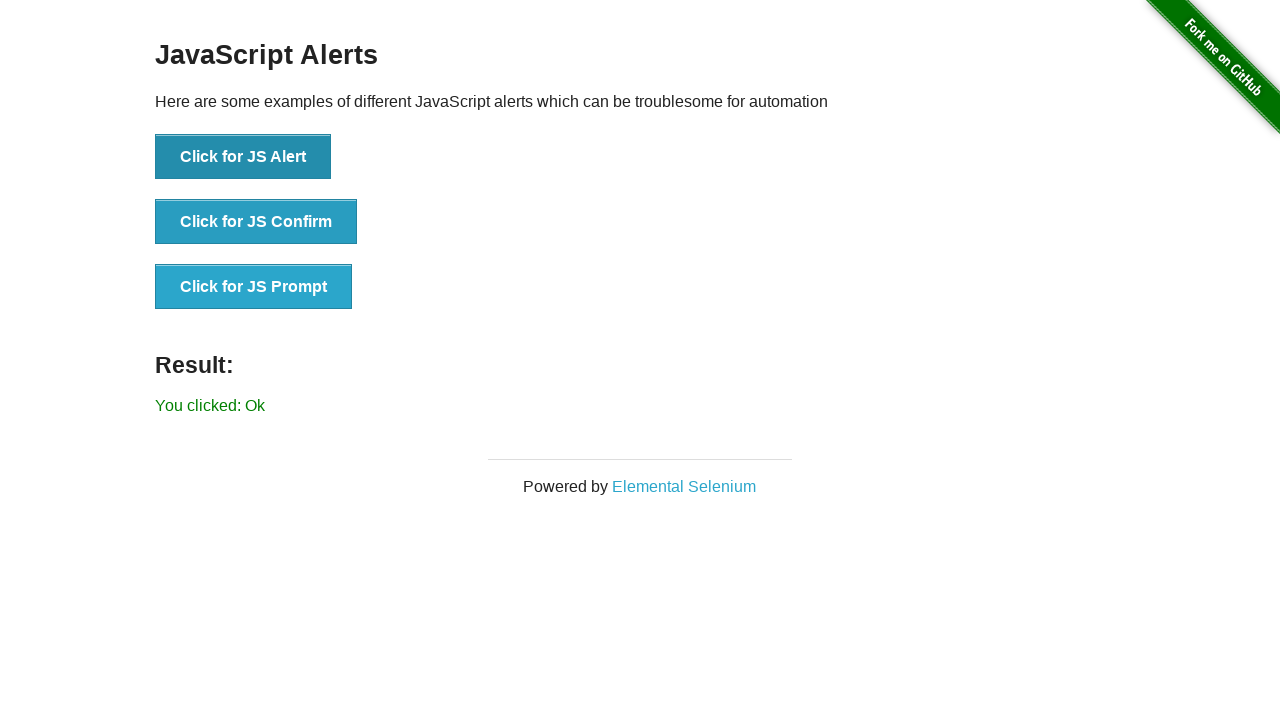

Waited for JS Confirm to be dismissed
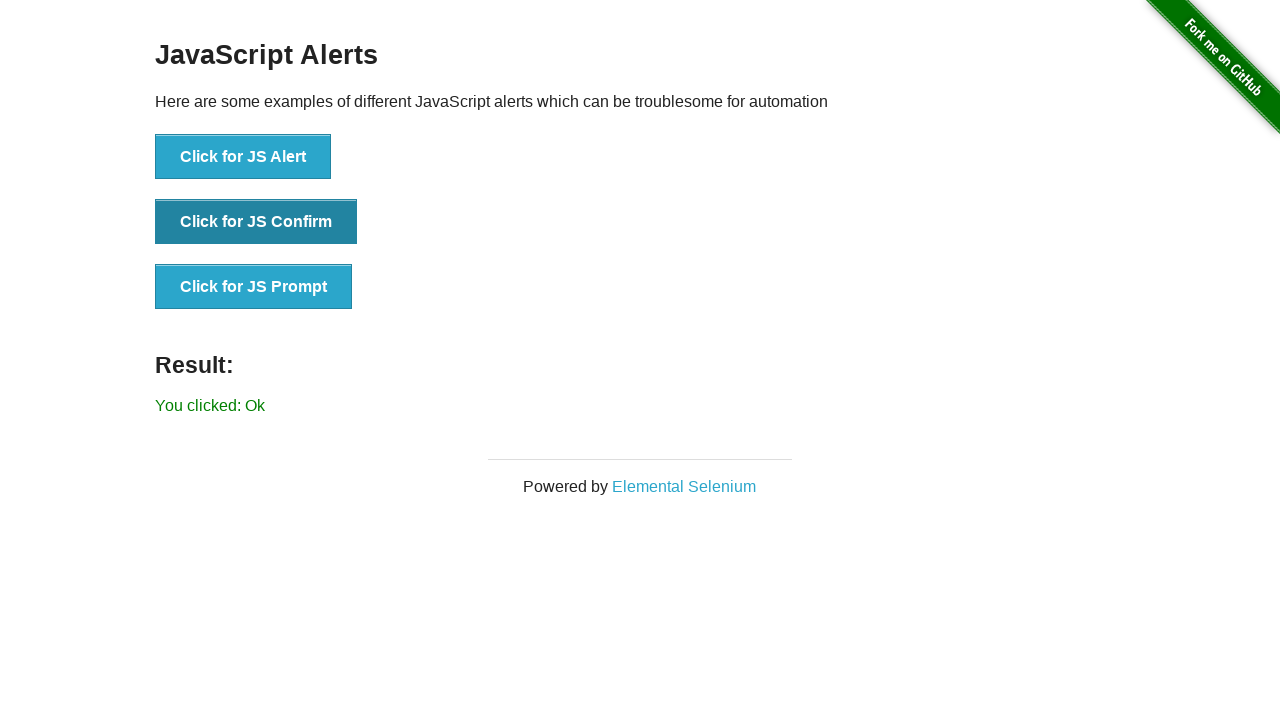

Set up dialog handler to accept prompt with text
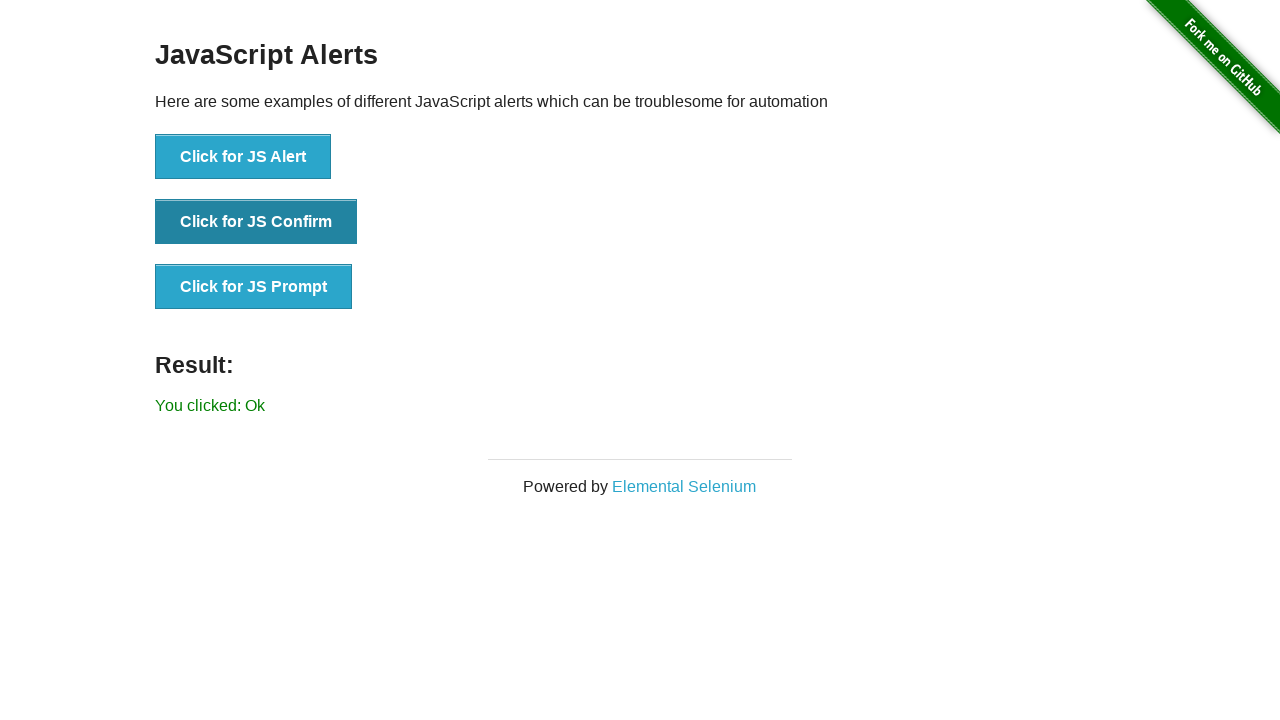

Clicked JS Prompt button at (254, 287) on button[onclick='jsPrompt()']
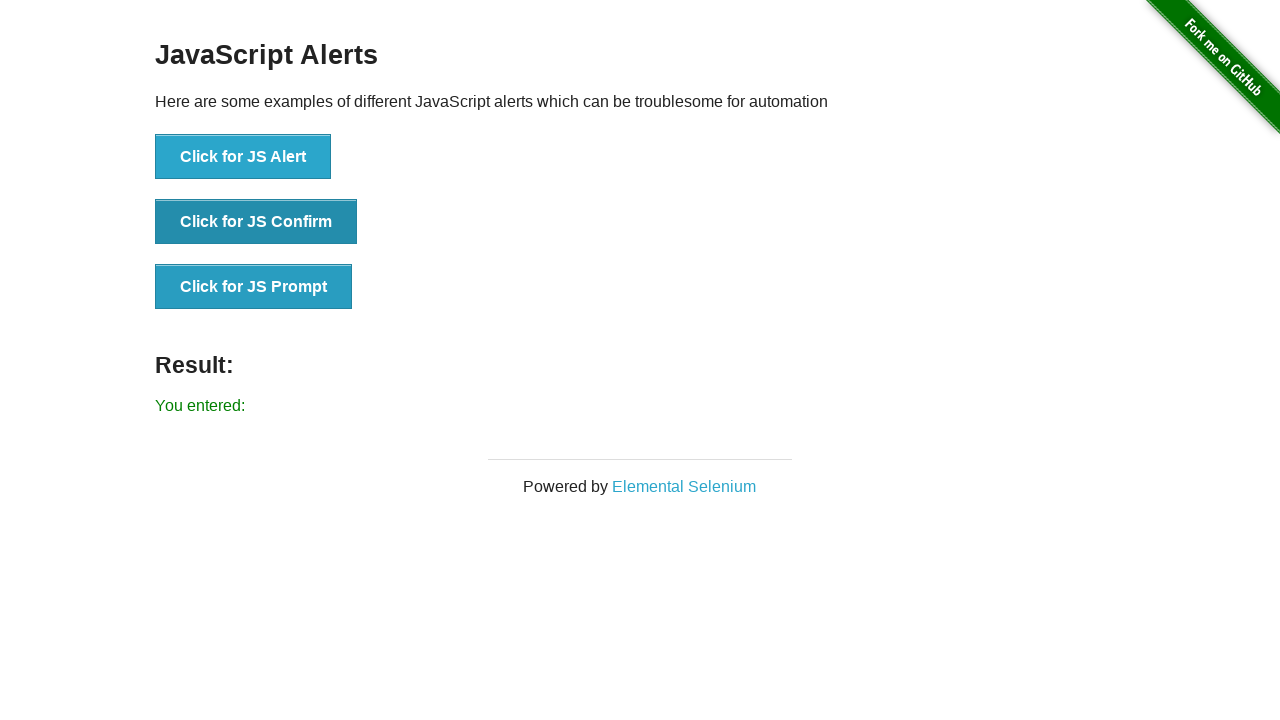

Waited for JS Prompt to be accepted with text input
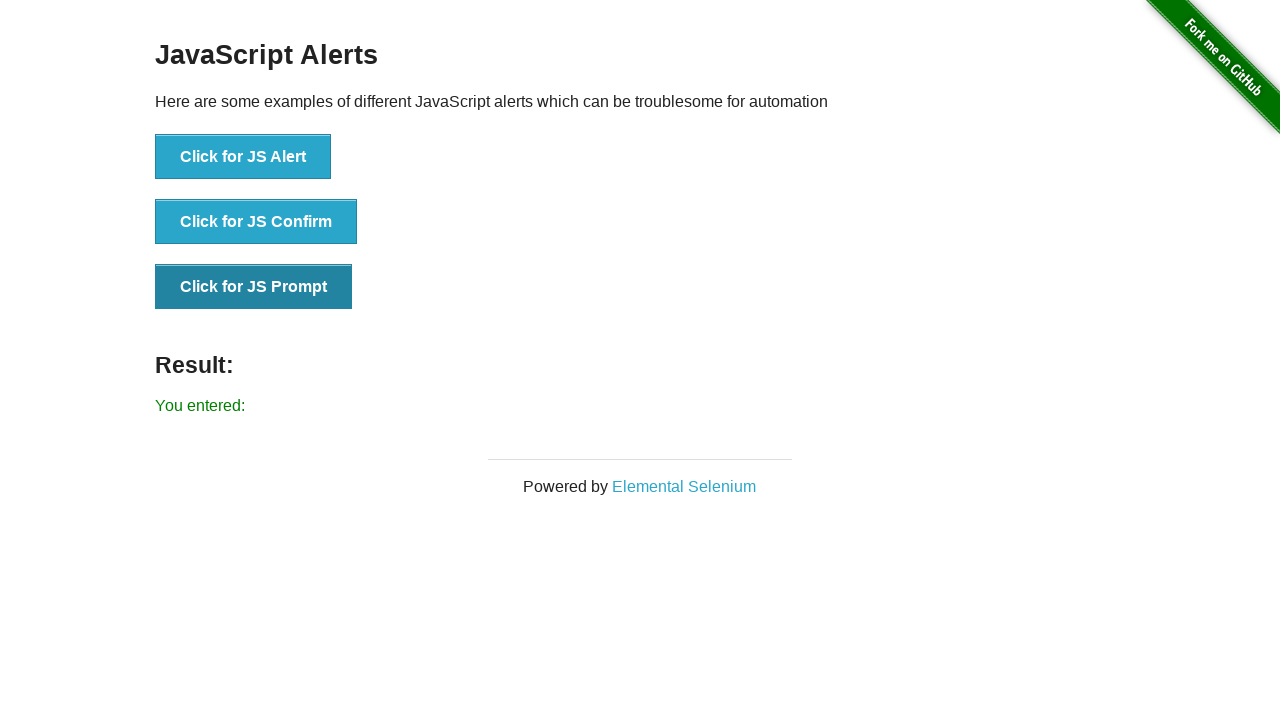

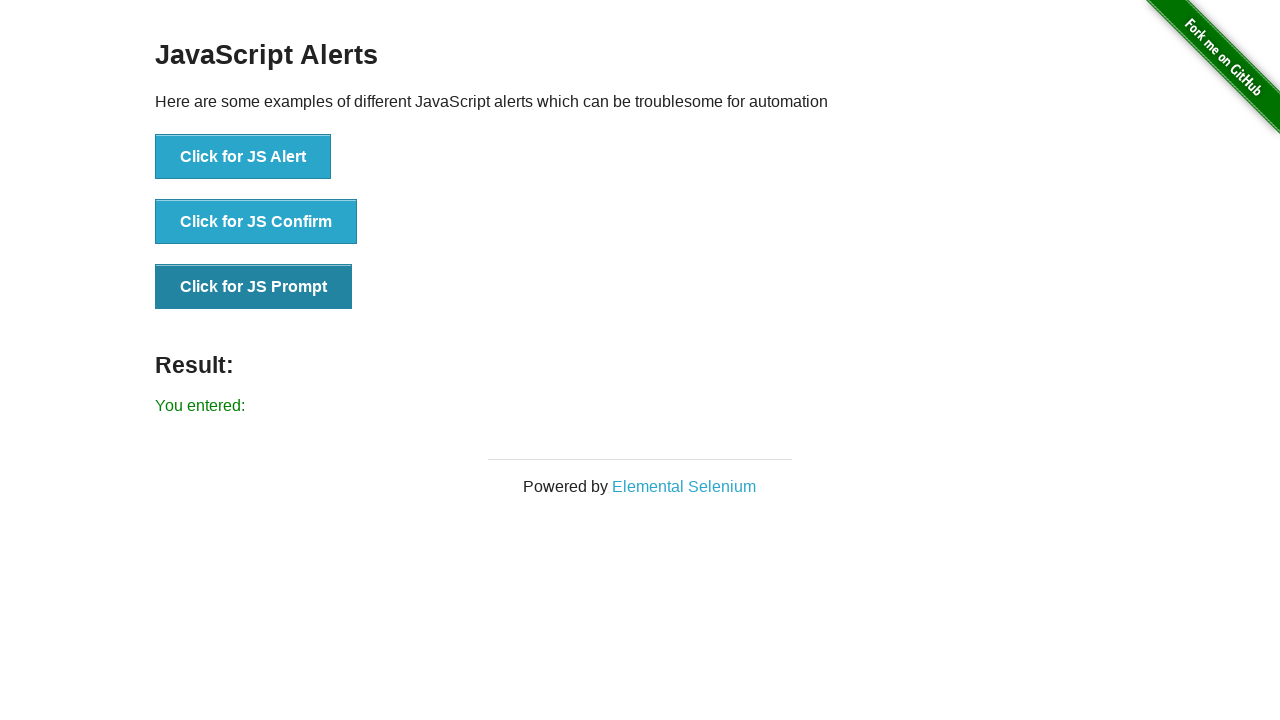